Tests the complete checkout flow on DemoBlaze by adding a Samsung Galaxy S6 to cart, proceeding to checkout, filling in payment/shipping details, and verifying the order confirmation message.

Starting URL: https://www.demoblaze.com

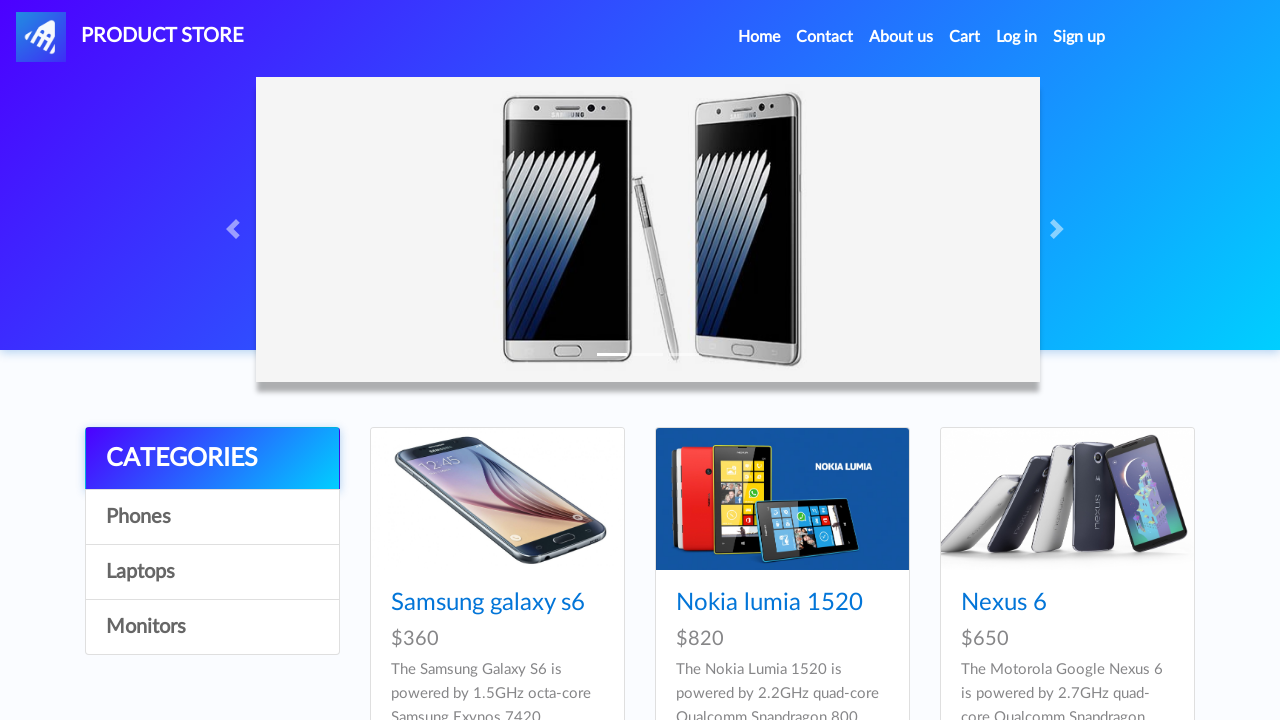

Clicked on Samsung Galaxy S6 product at (488, 603) on a:text('Samsung galaxy s6')
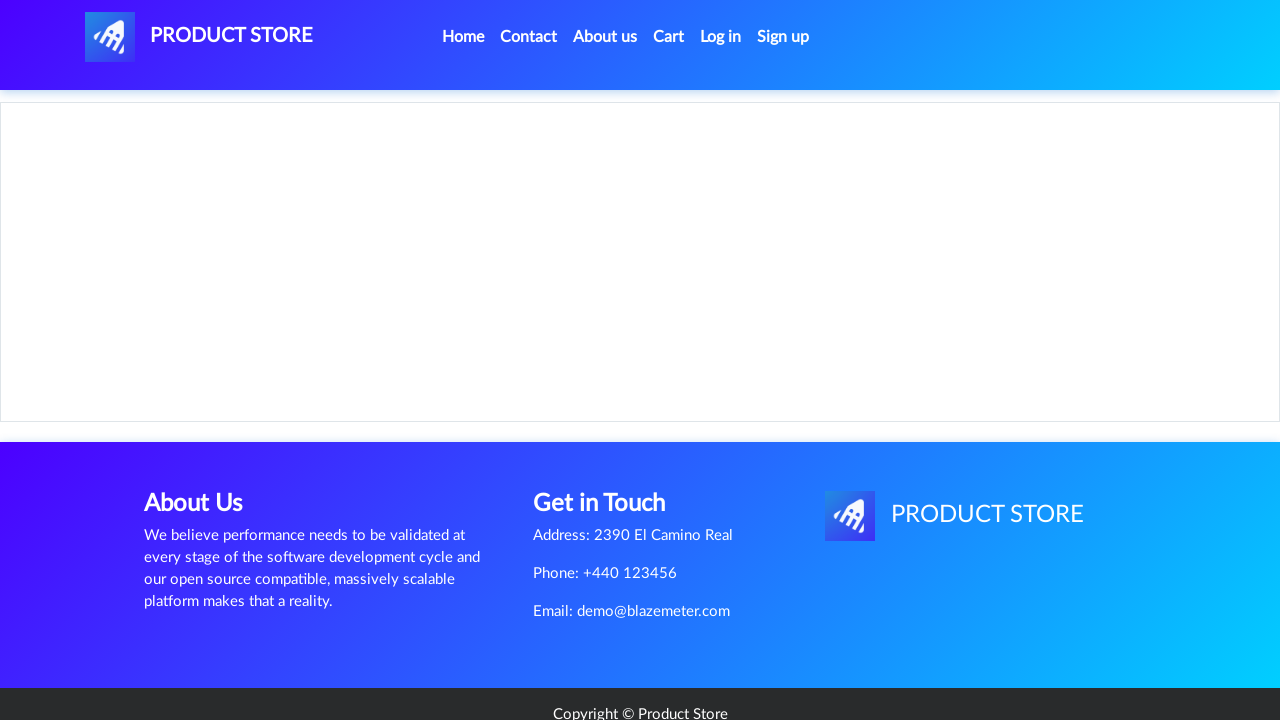

Product page loaded with Add to cart button visible
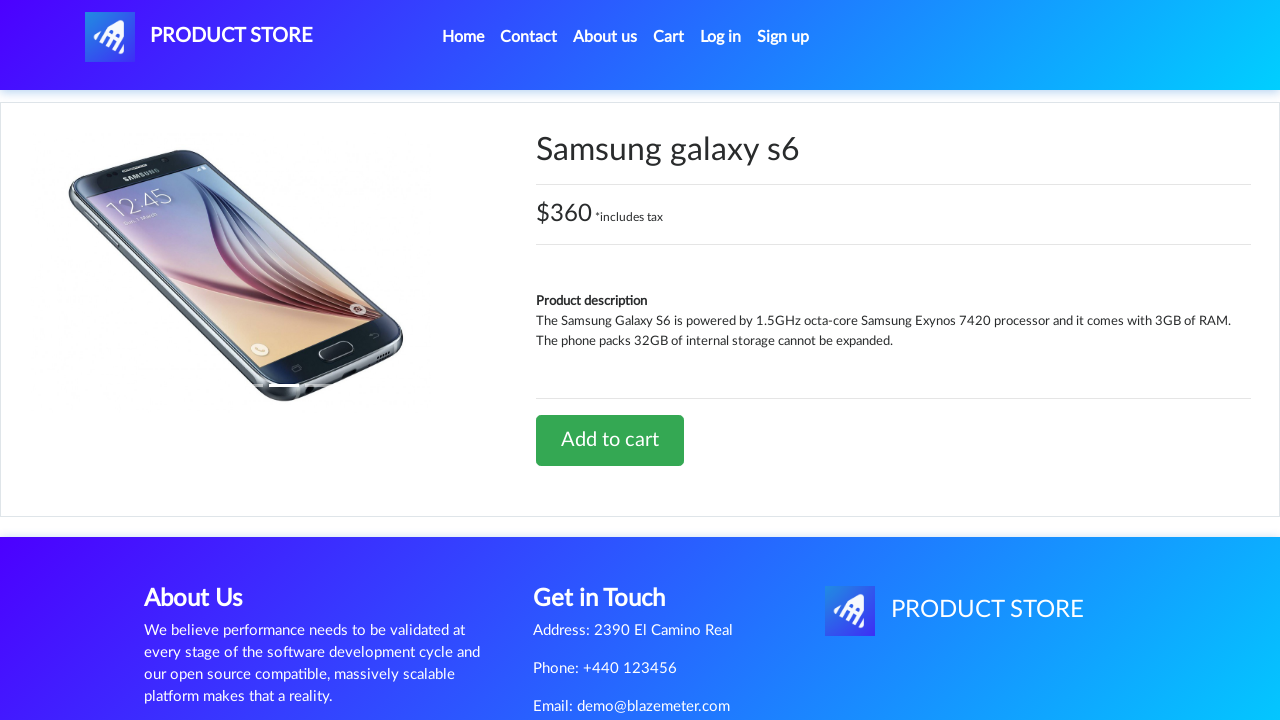

Clicked Add to cart button at (610, 440) on a:text('Add to cart')
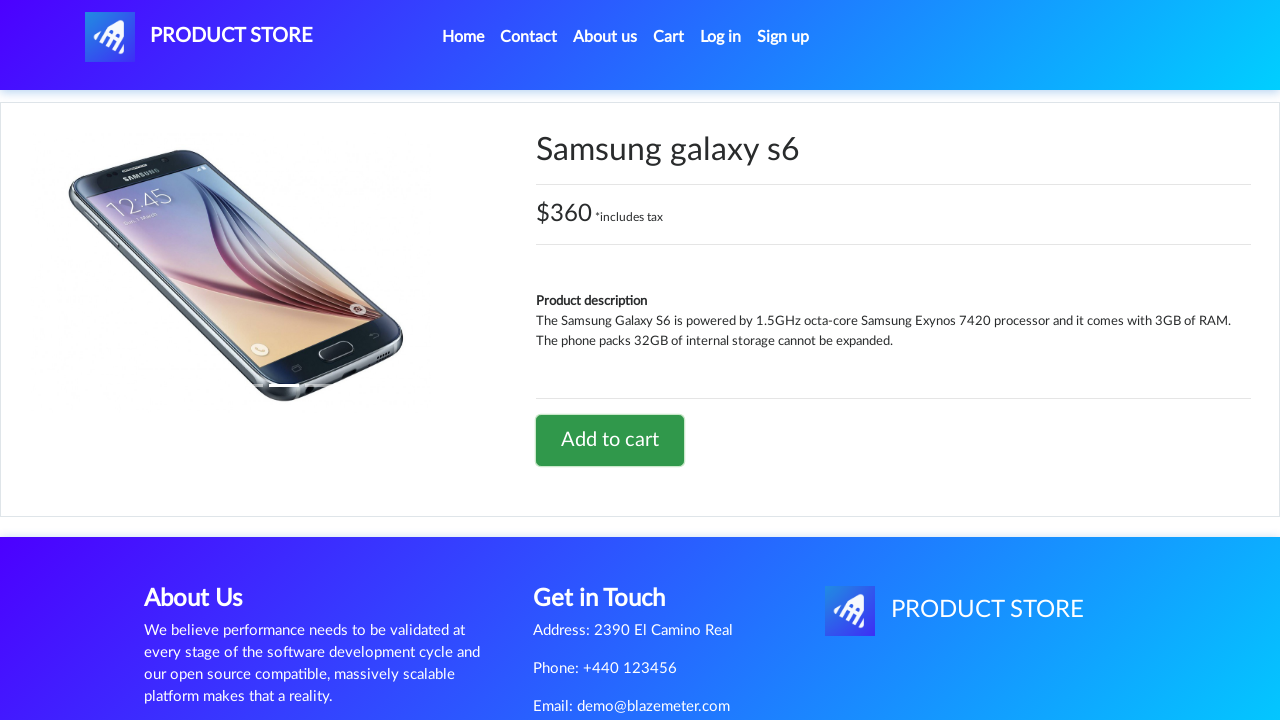

Alert confirmation accepted and product added to cart
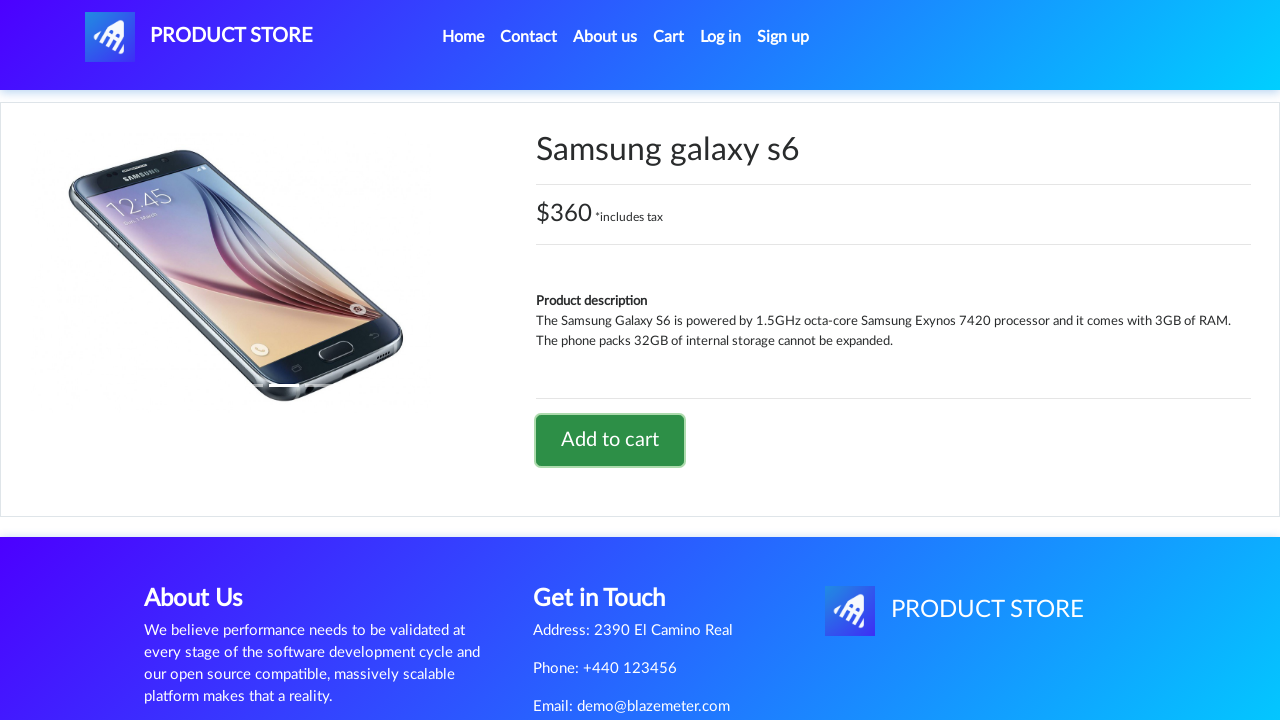

Clicked on Cart button at (669, 37) on #cartur
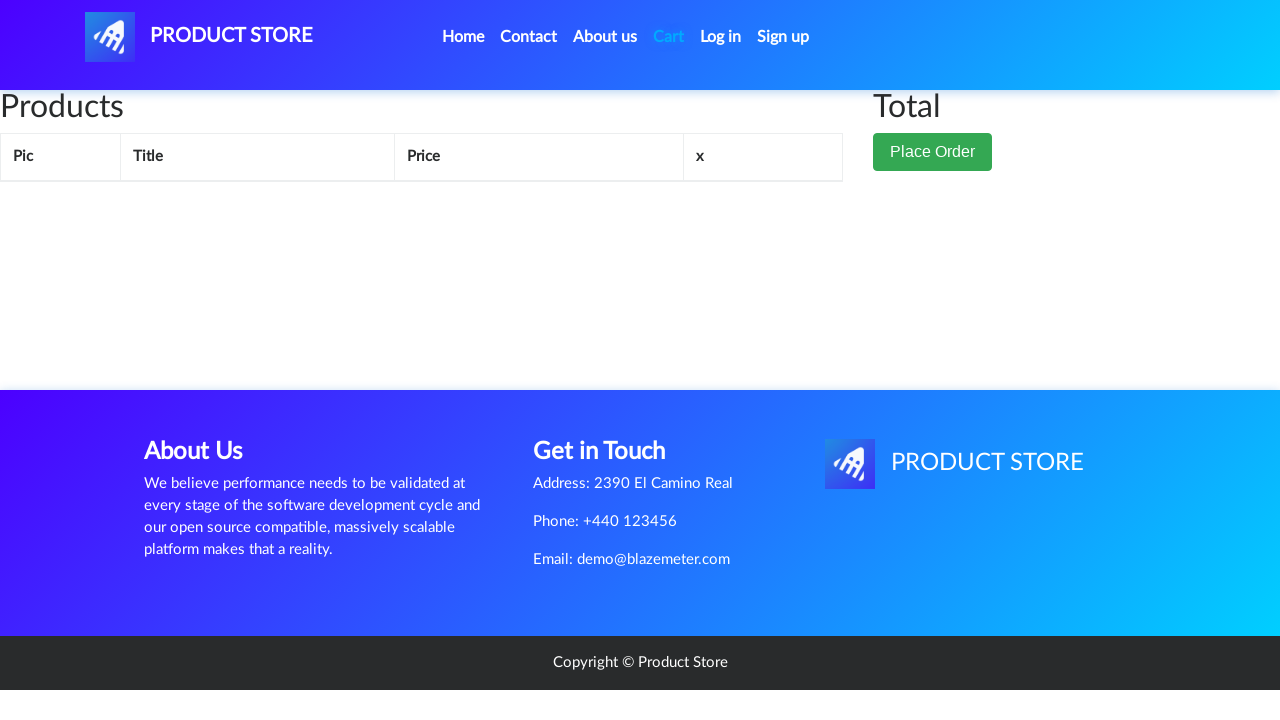

Cart page loaded
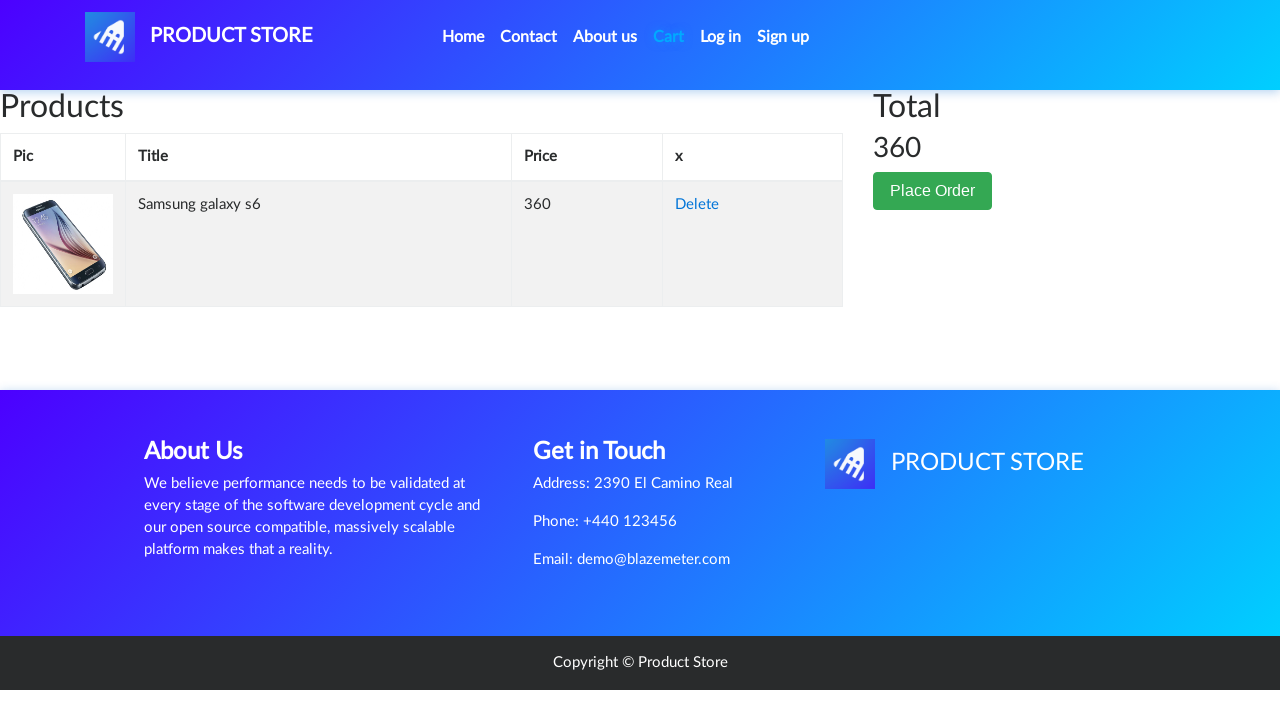

Clicked Place Order/Checkout button at (933, 191) on button.btn-success
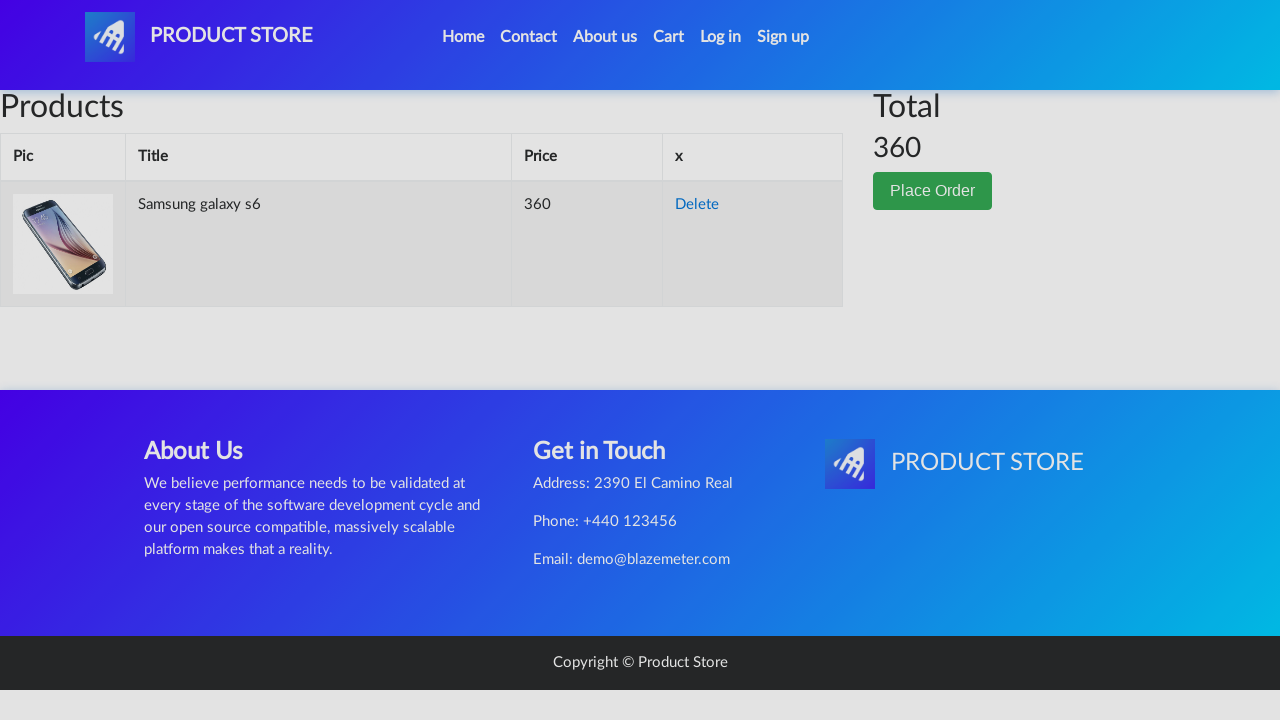

Checkout modal appeared with form fields
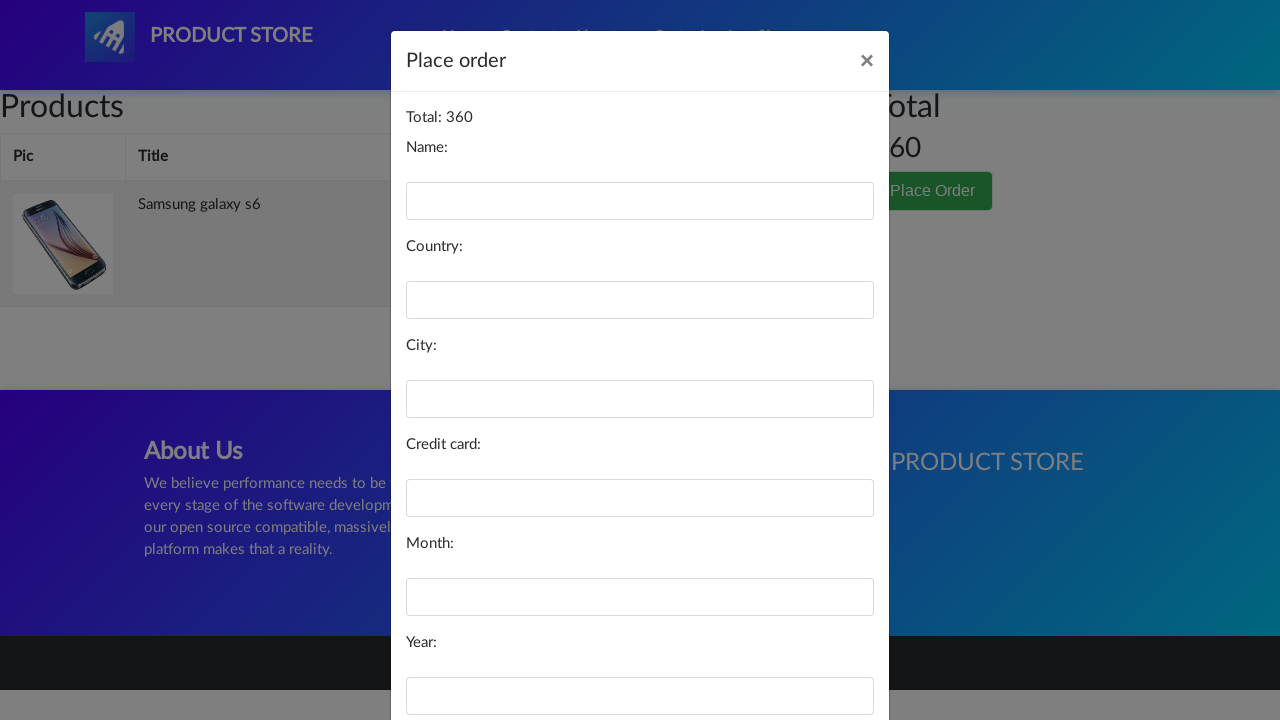

Filled in name field with 'Marcus Thompson' on #name
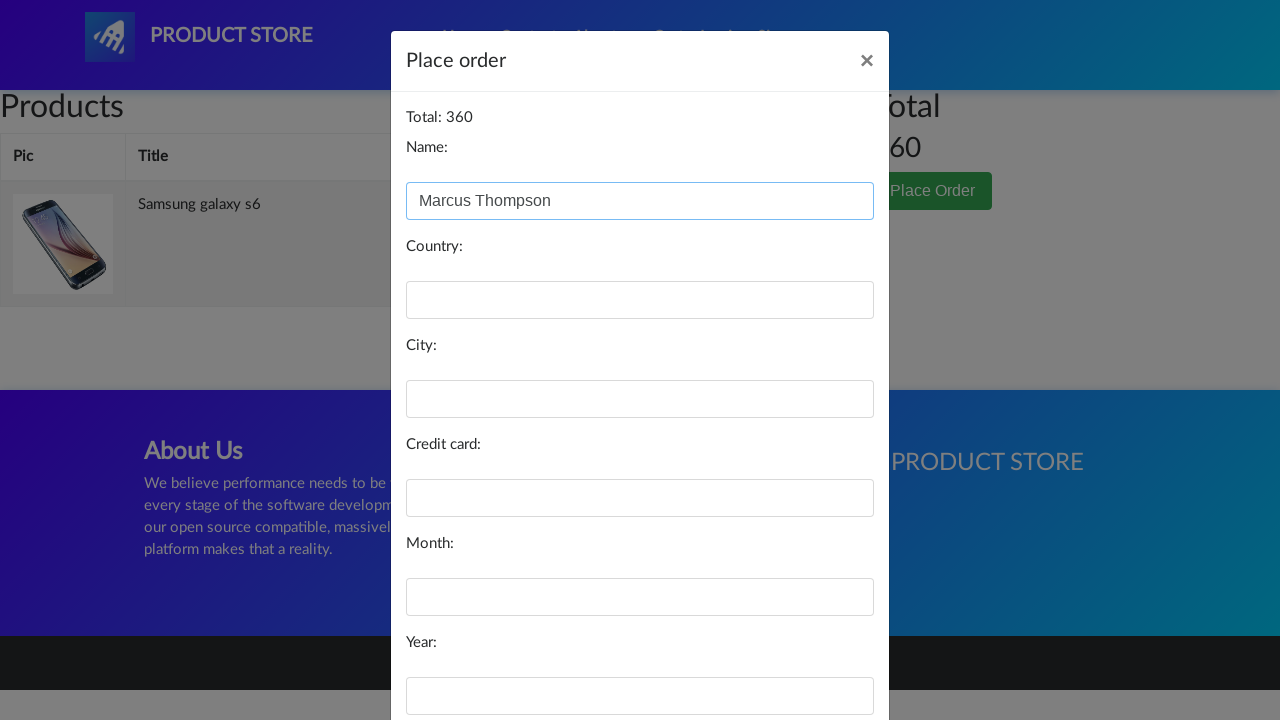

Filled in country field with 'United States' on #country
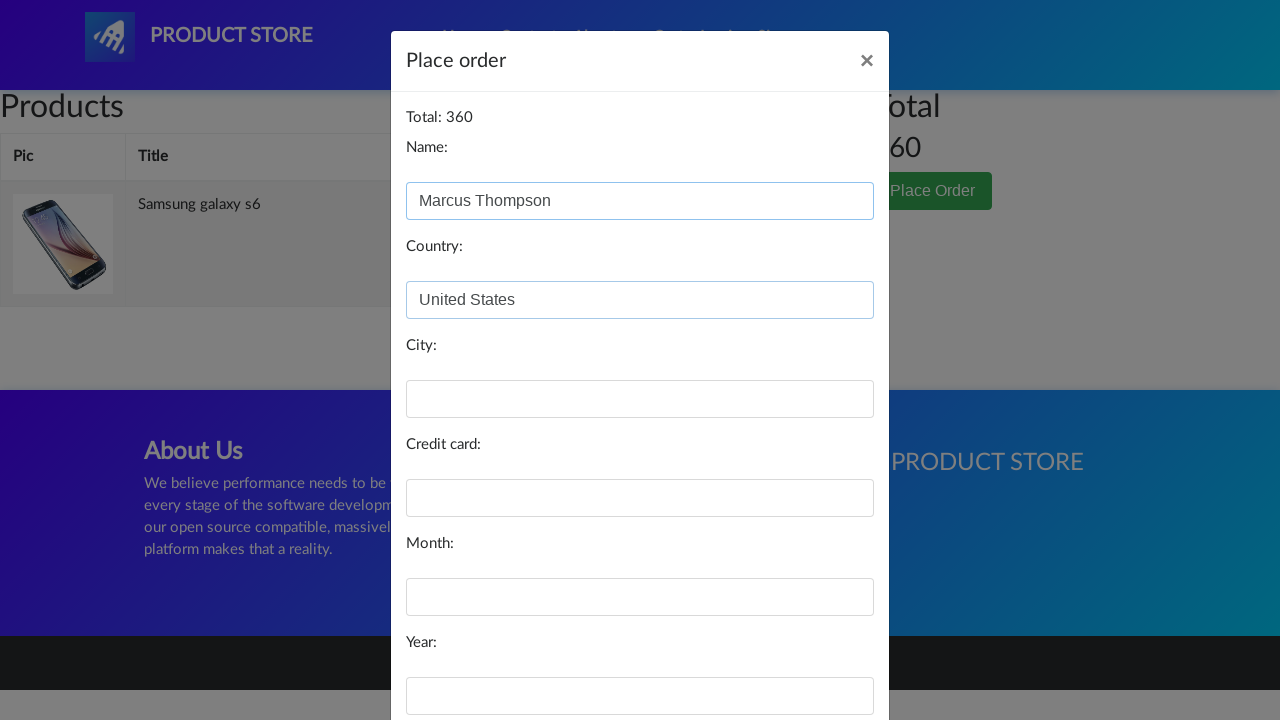

Filled in city field with 'New York' on #city
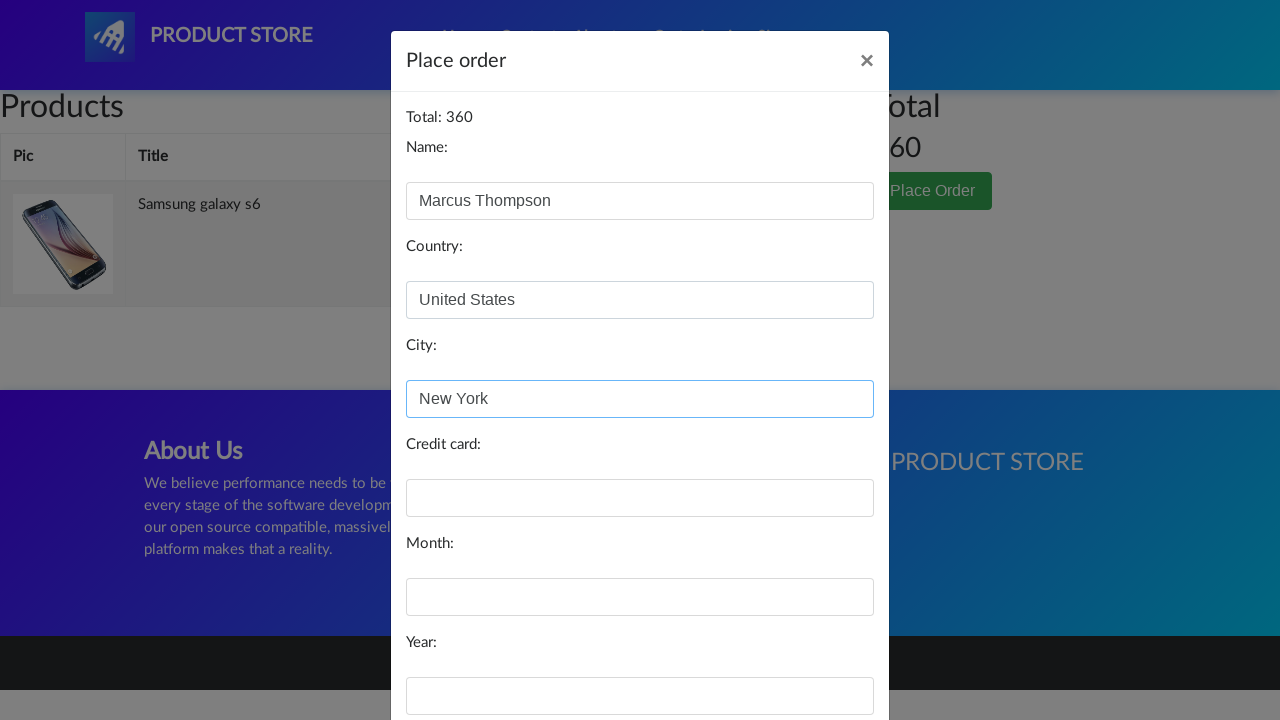

Filled in credit card number on #card
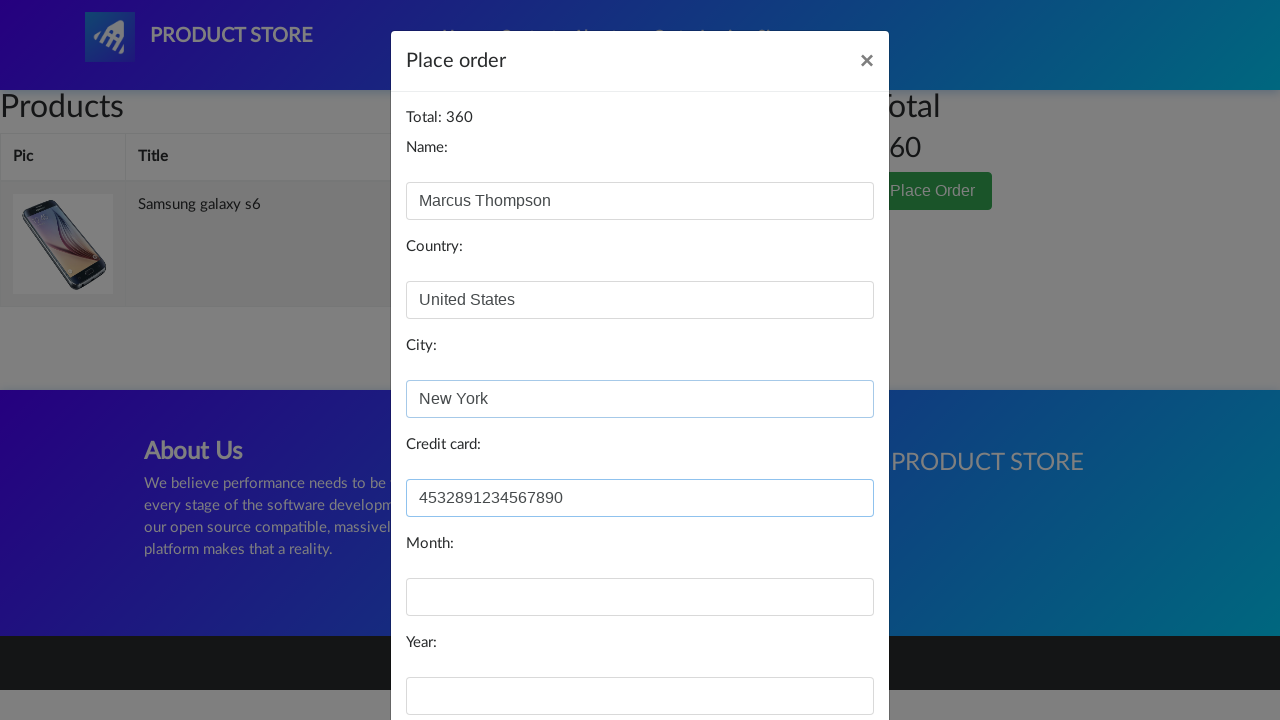

Filled in expiration month field with '08' on #month
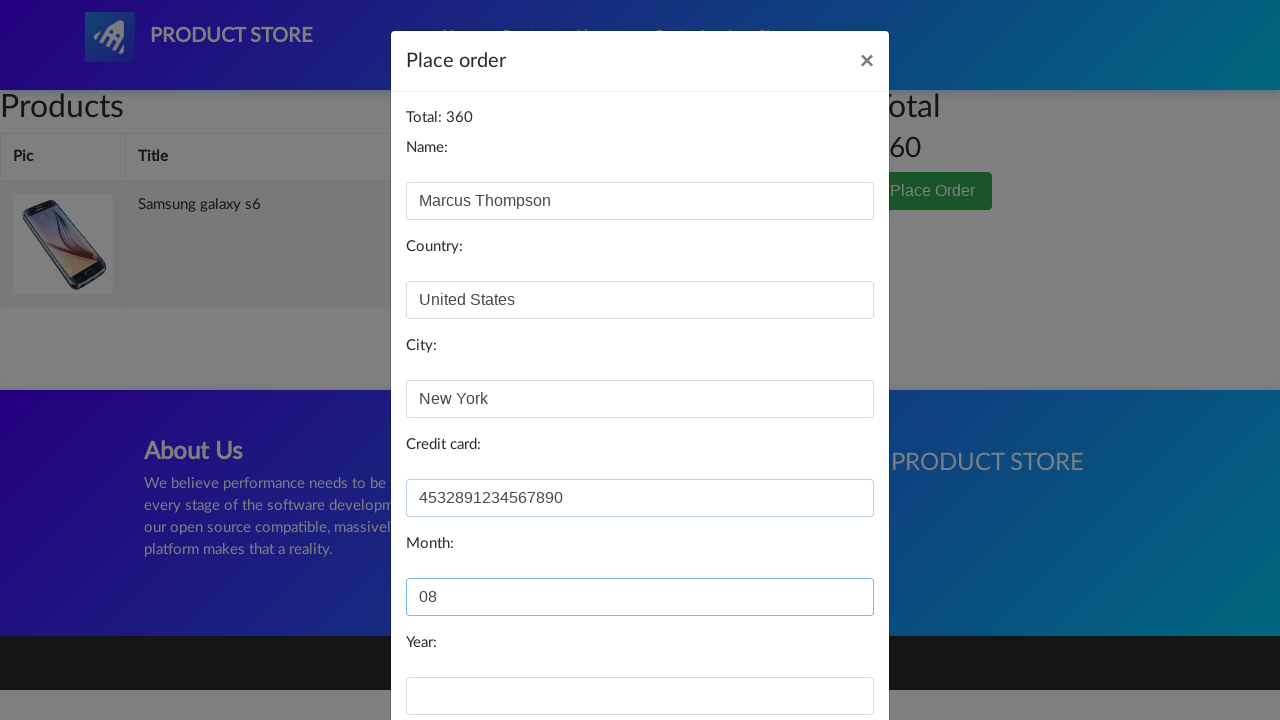

Filled in expiration year field with '2026' on #year
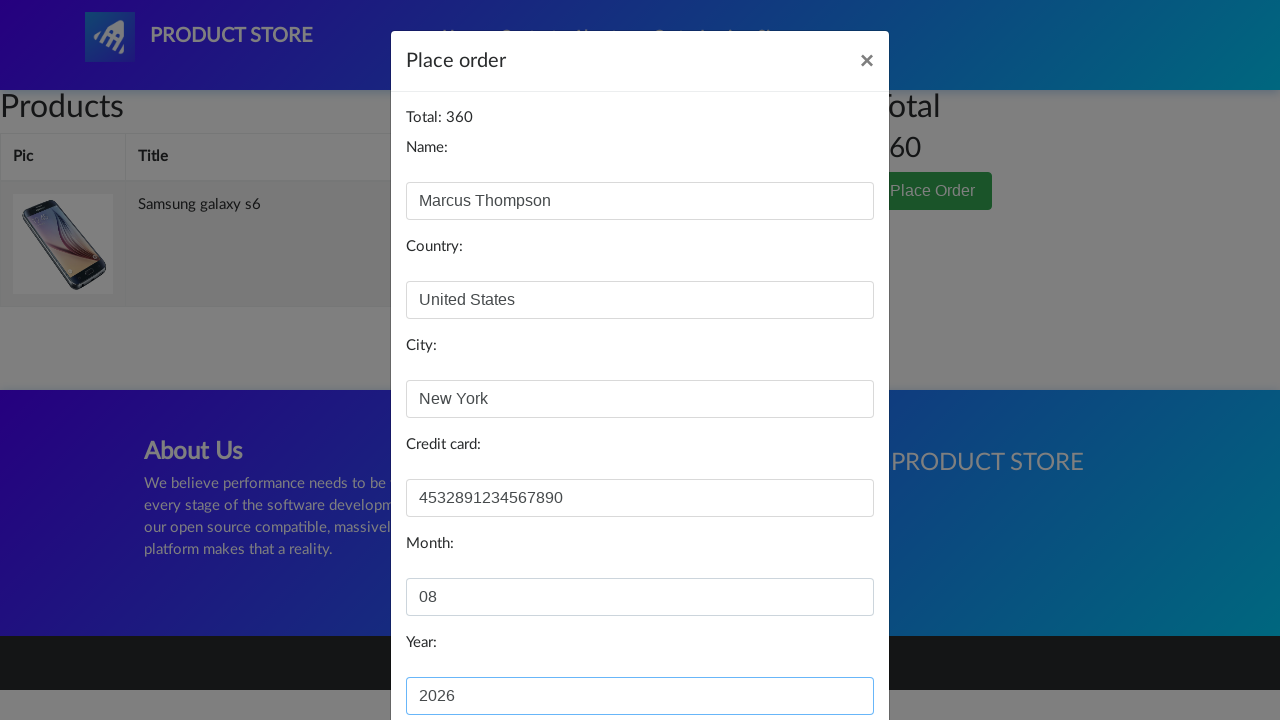

Clicked Purchase button to complete checkout at (823, 655) on button:text('Purchase')
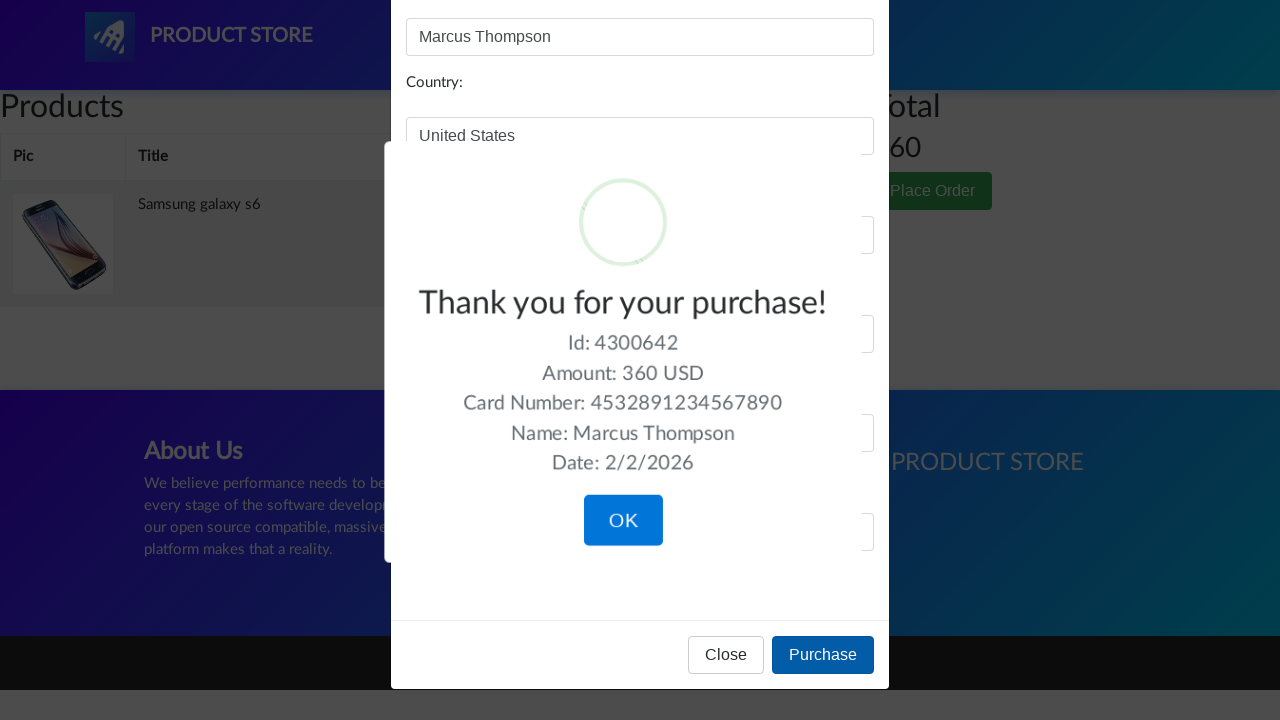

Order confirmation message 'Thank you for your purchase!' appeared
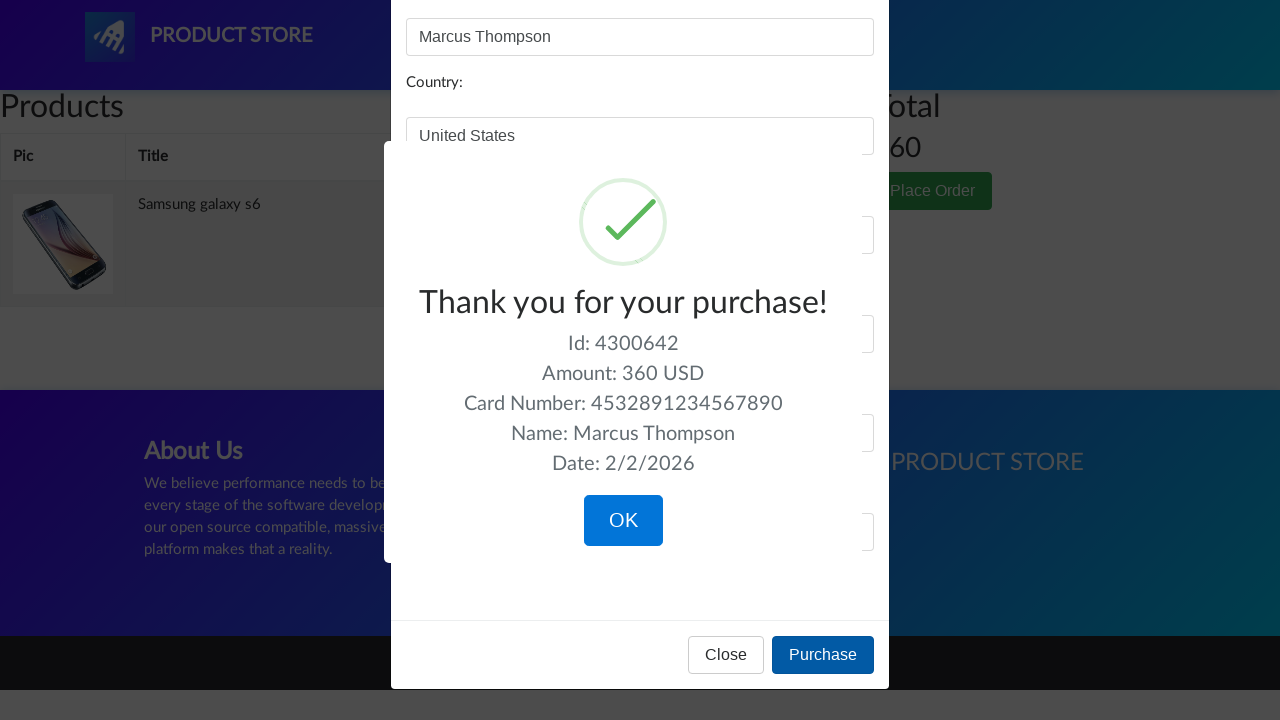

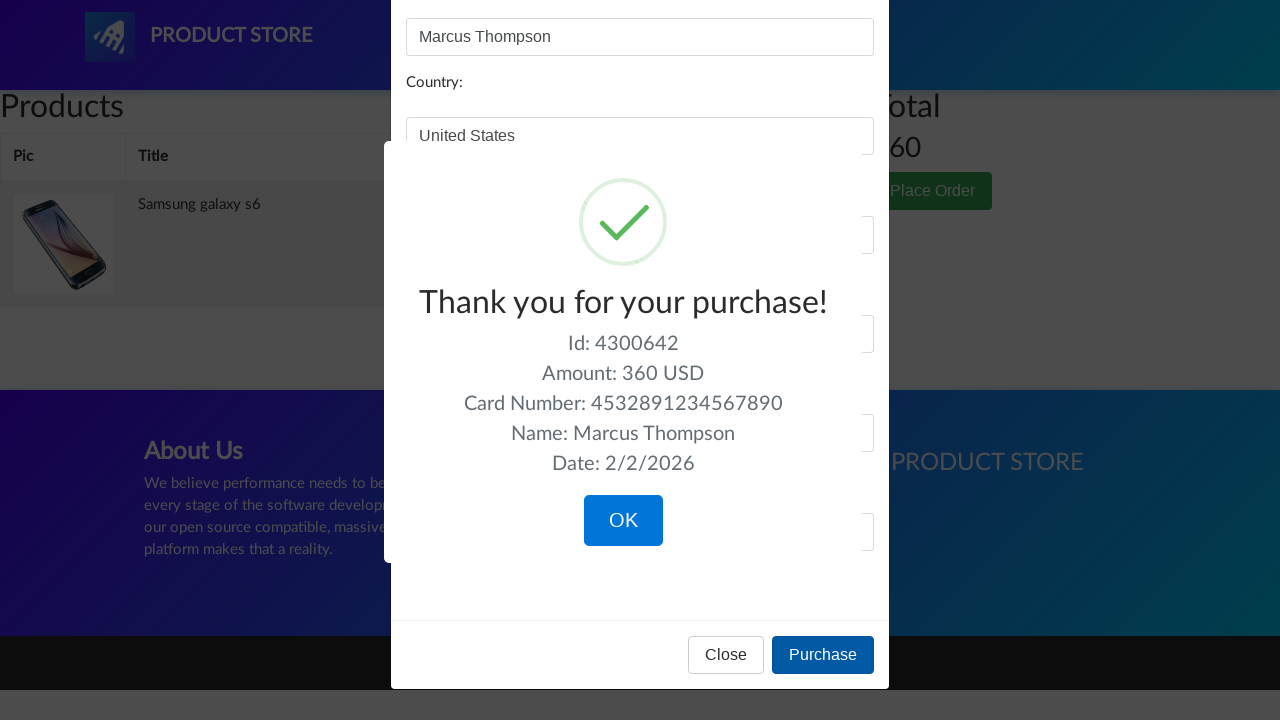